Tests a form that calculates the sum of two numbers and selects the result from a dropdown menu before submitting

Starting URL: http://suninjuly.github.io/selects1.html

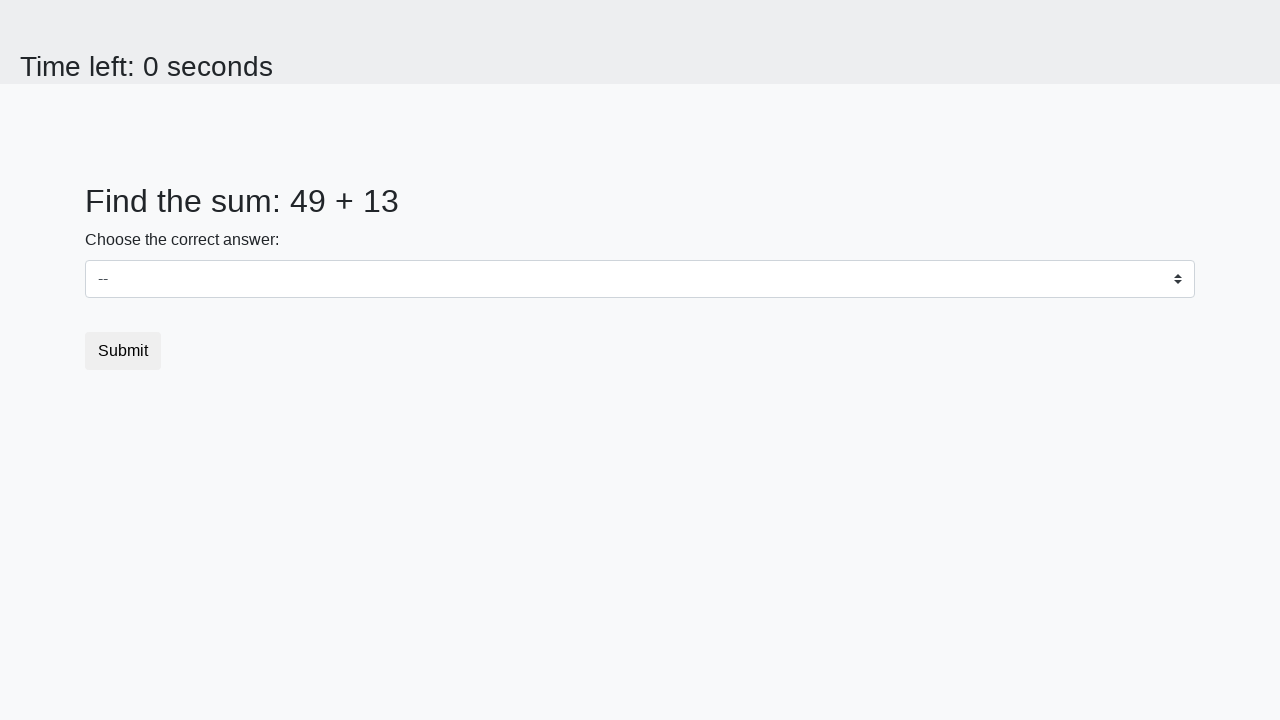

Retrieved first number from page
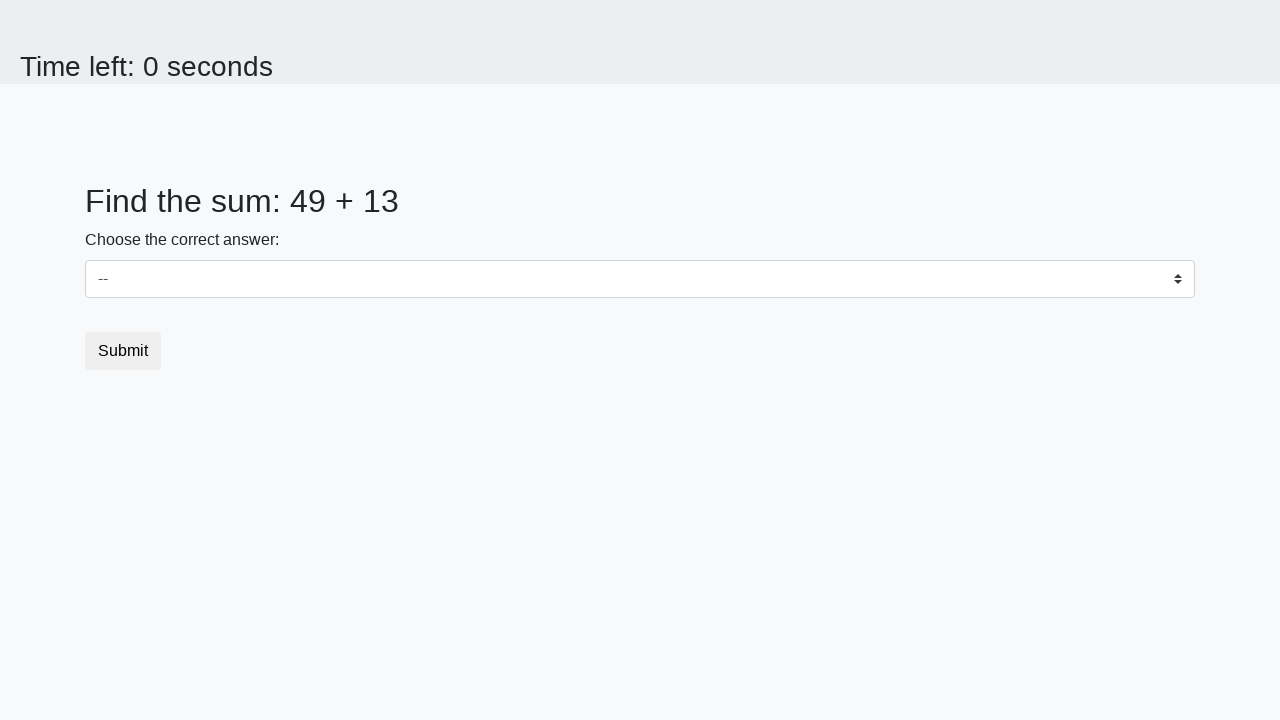

Retrieved second number from page
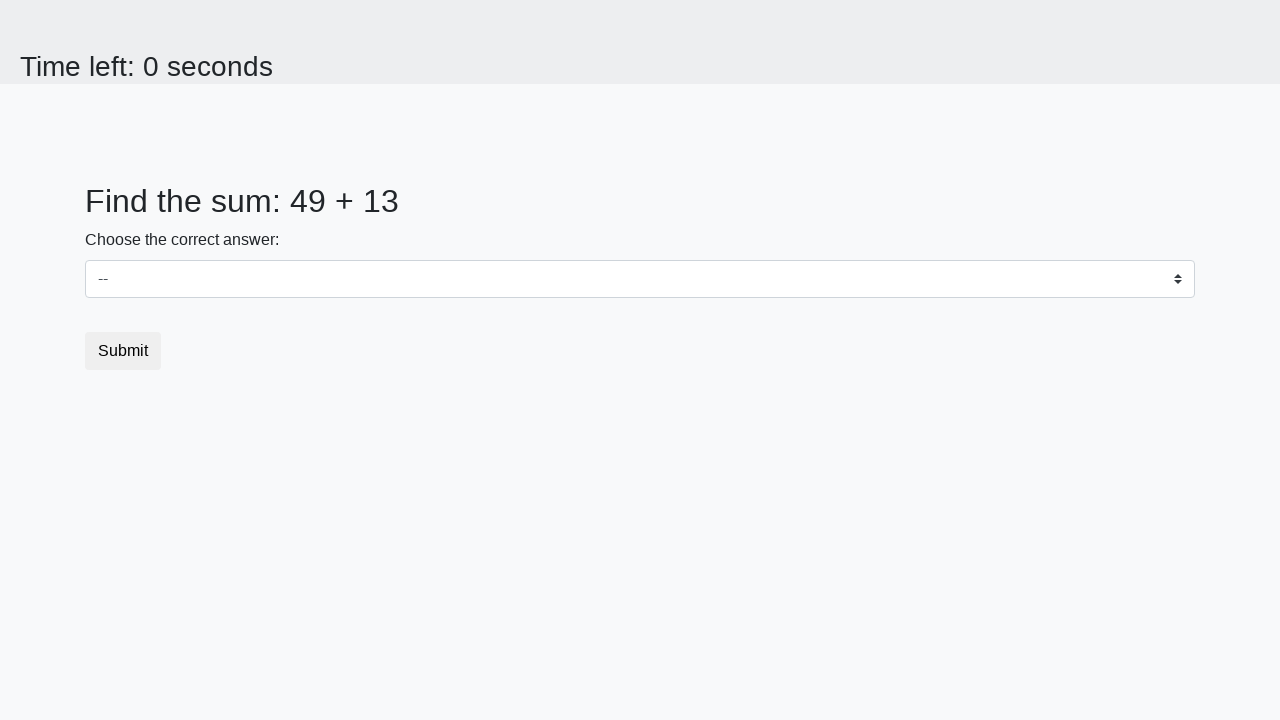

Calculated sum: 49 + 13 = 62
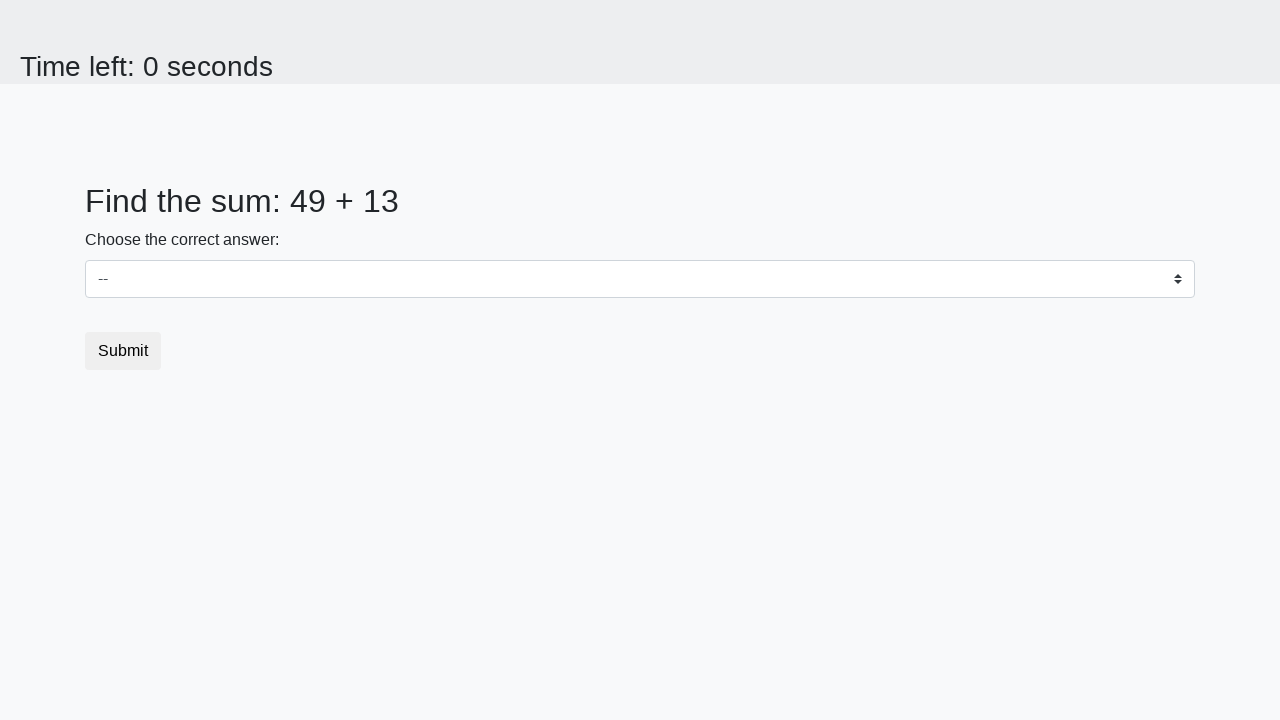

Selected '62' from dropdown menu on #dropdown
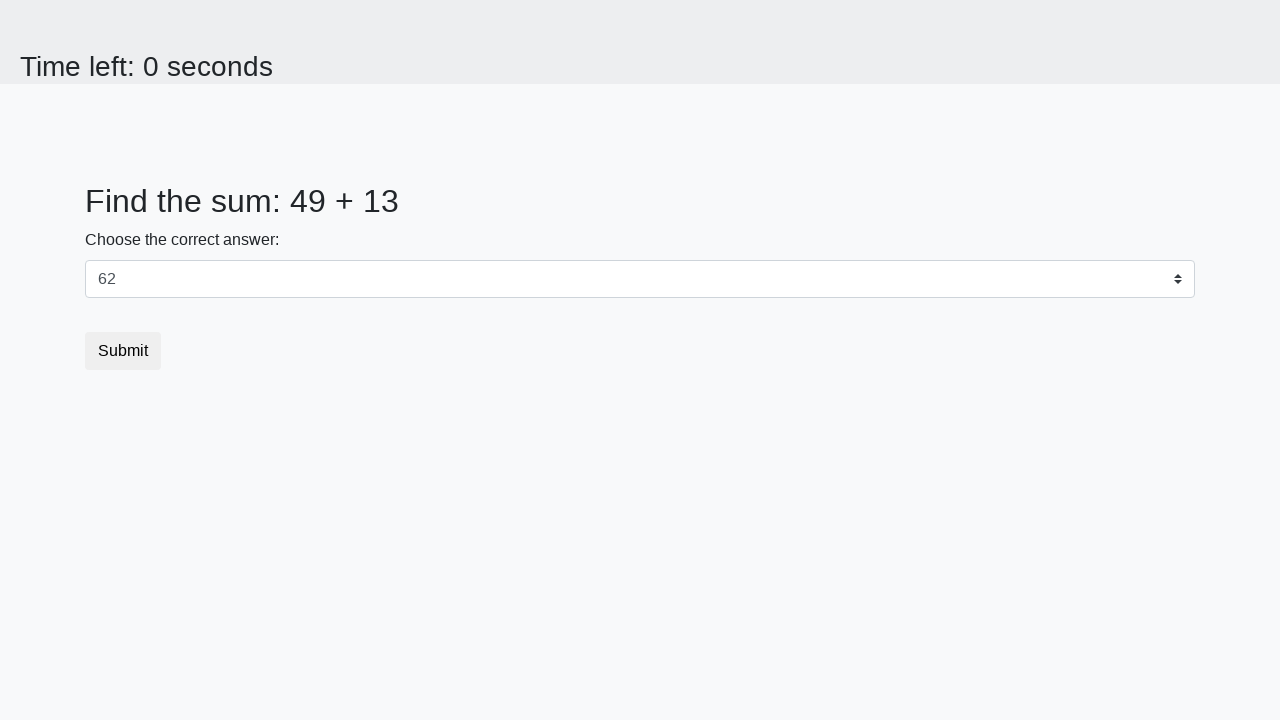

Clicked submit button at (123, 351) on button[type='submit']
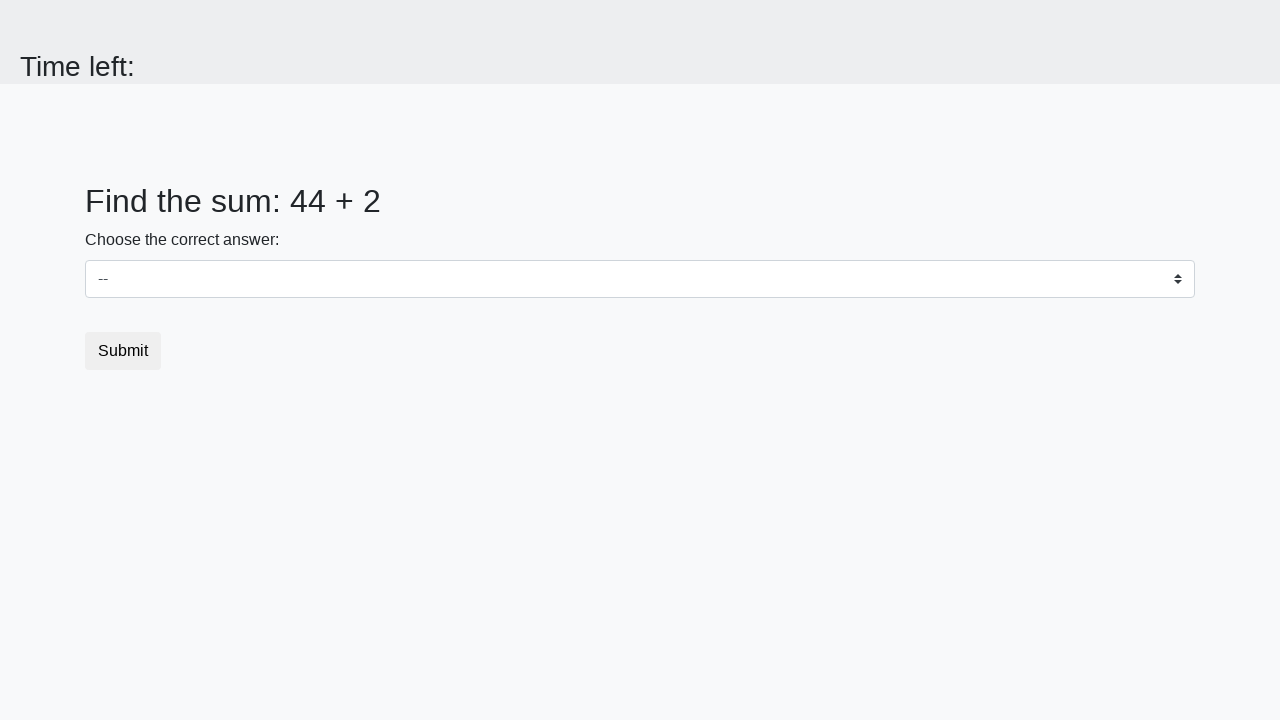

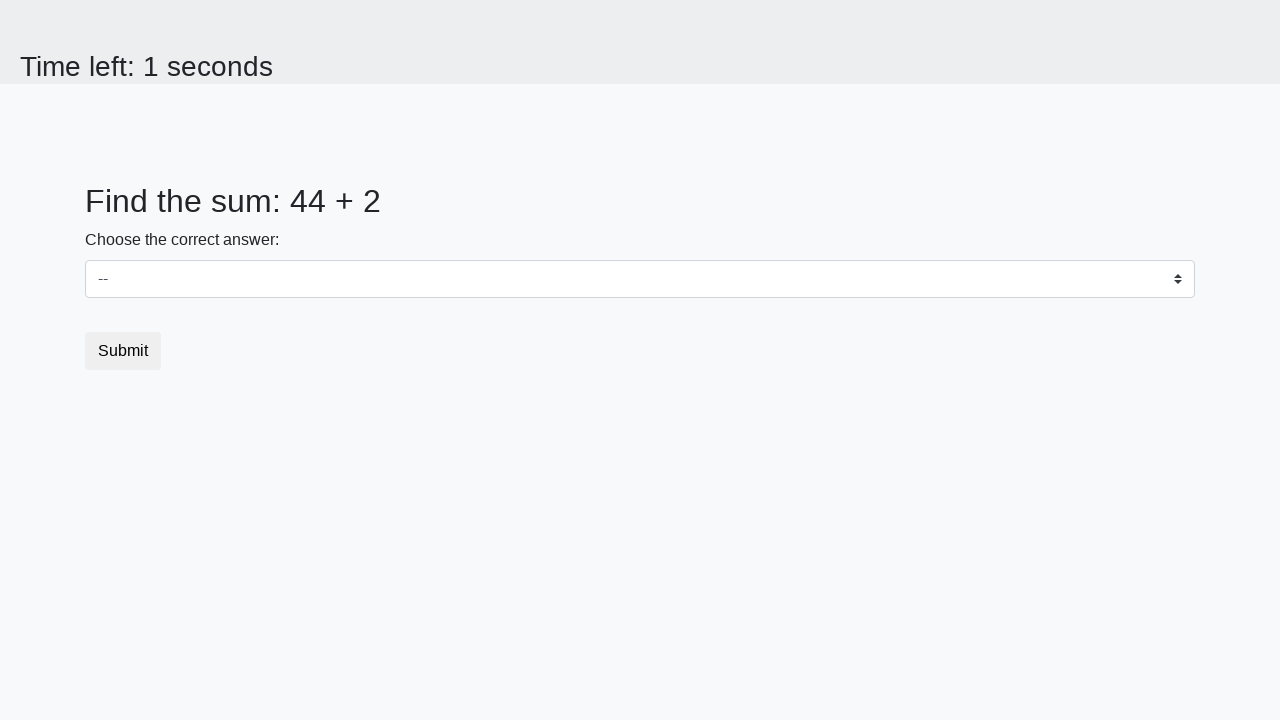